Verifies check order text is displayed on the page

Starting URL: https://homedepot.com/

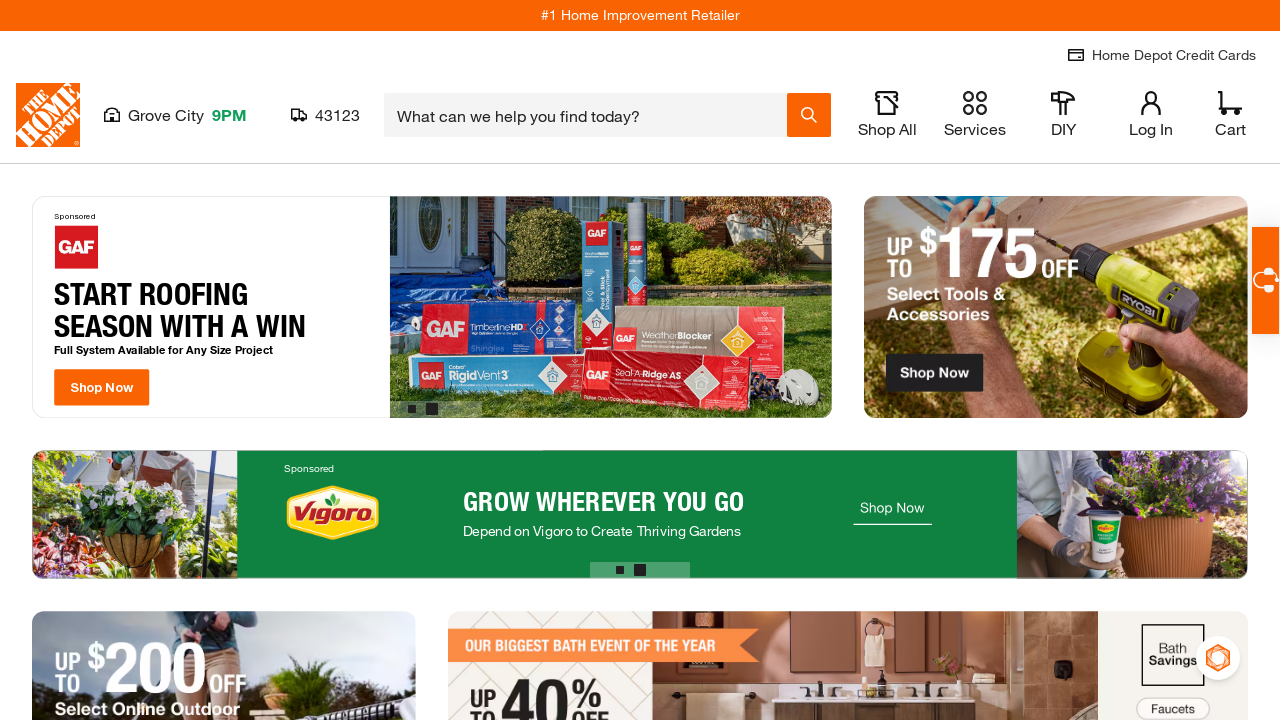

Waited for Check Order link to be visible on the page
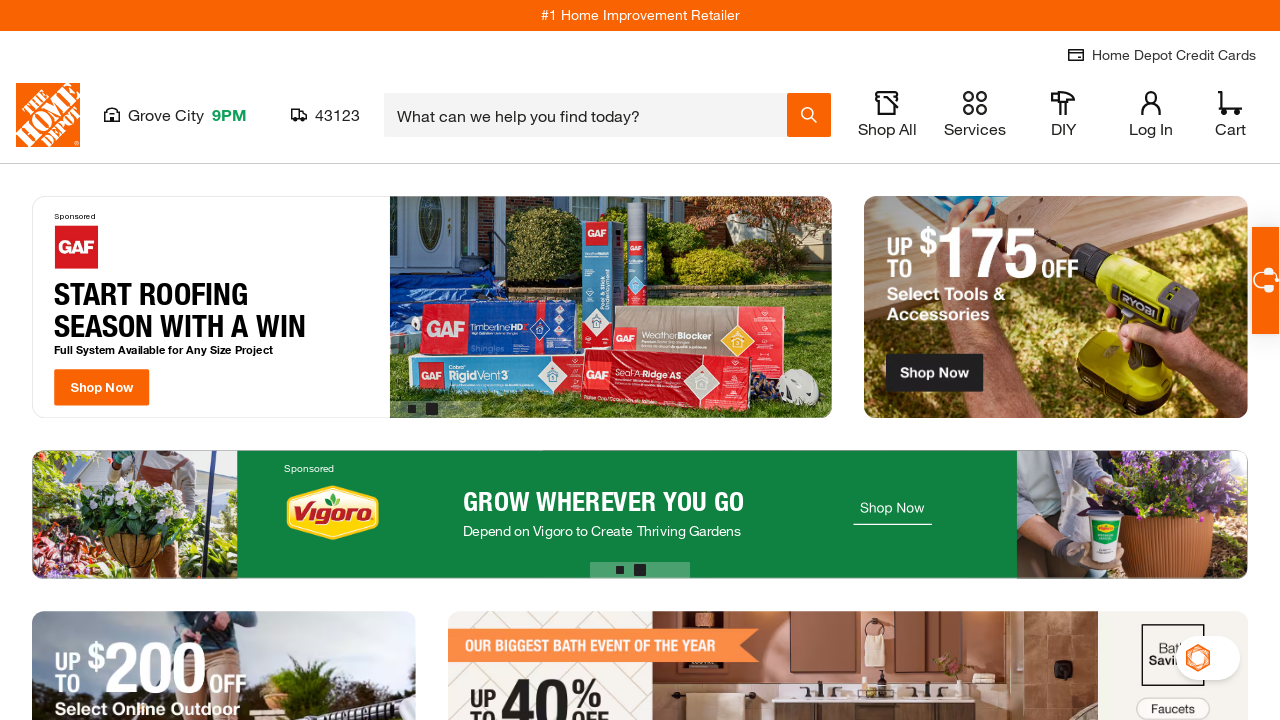

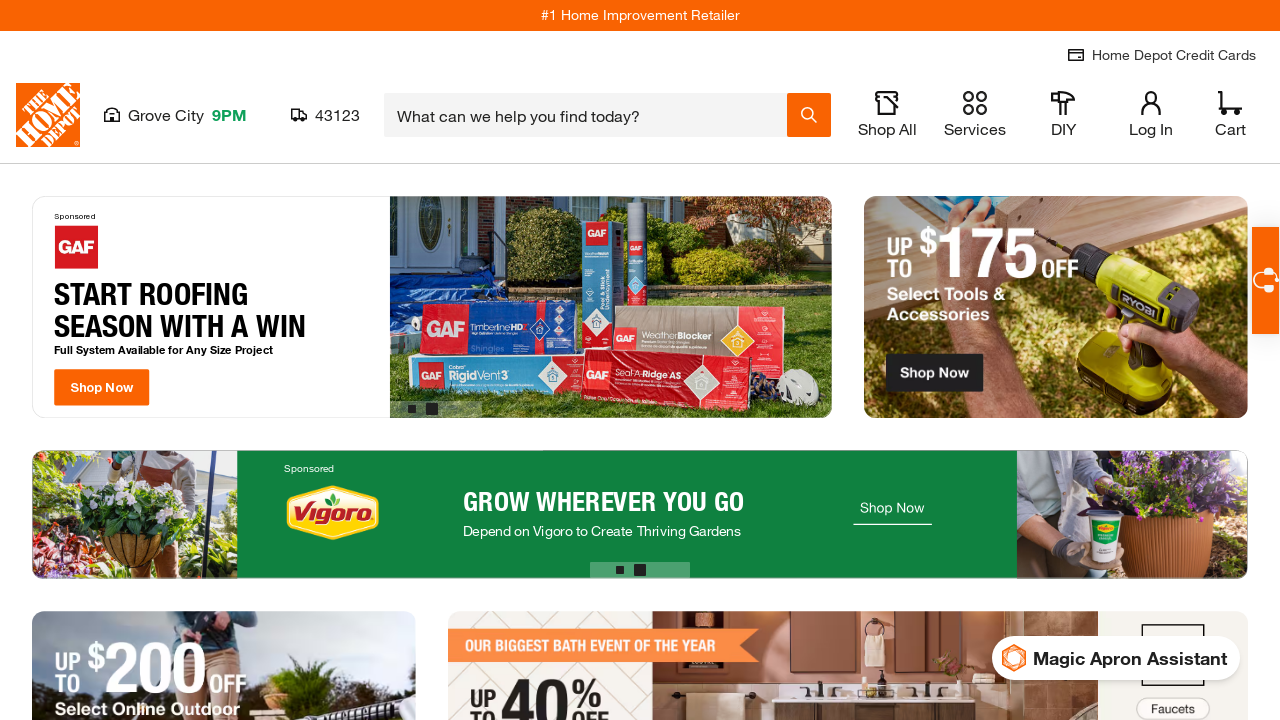